Tests editing a todo item by double-clicking and entering new text

Starting URL: https://demo.playwright.dev/todomvc

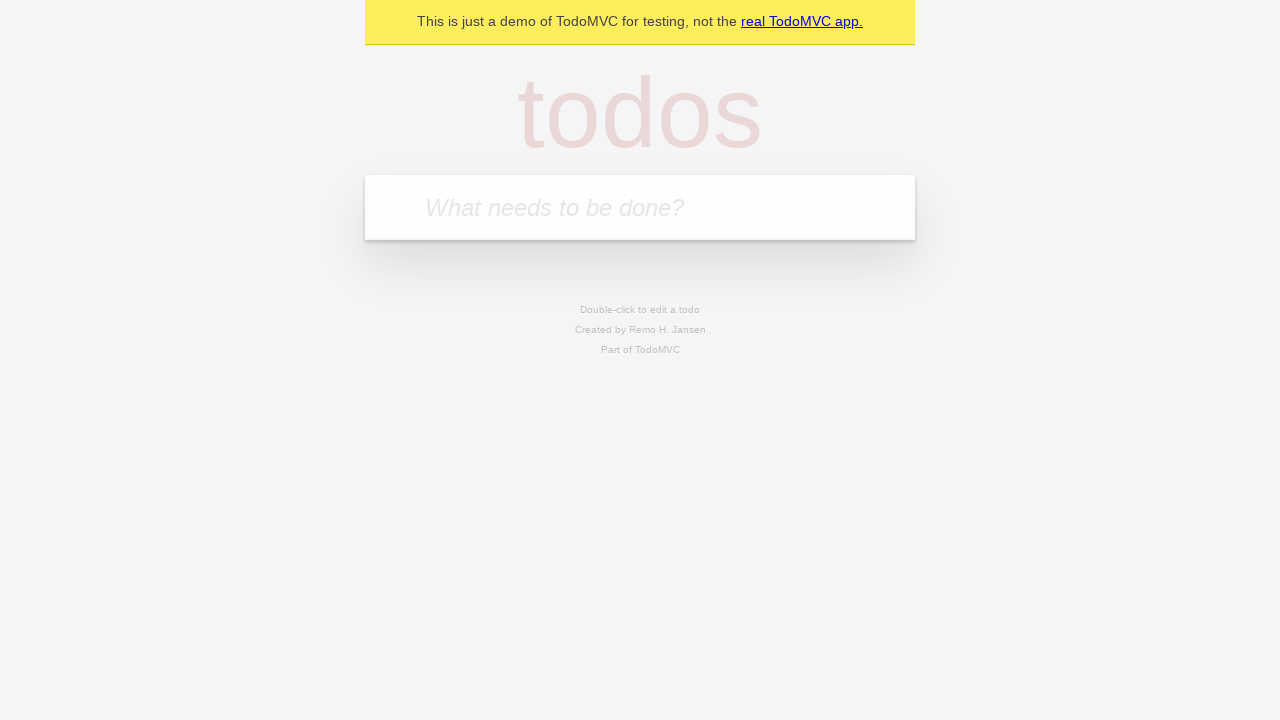

Filled todo input with 'buy some cheese' on internal:attr=[placeholder="What needs to be done?"i]
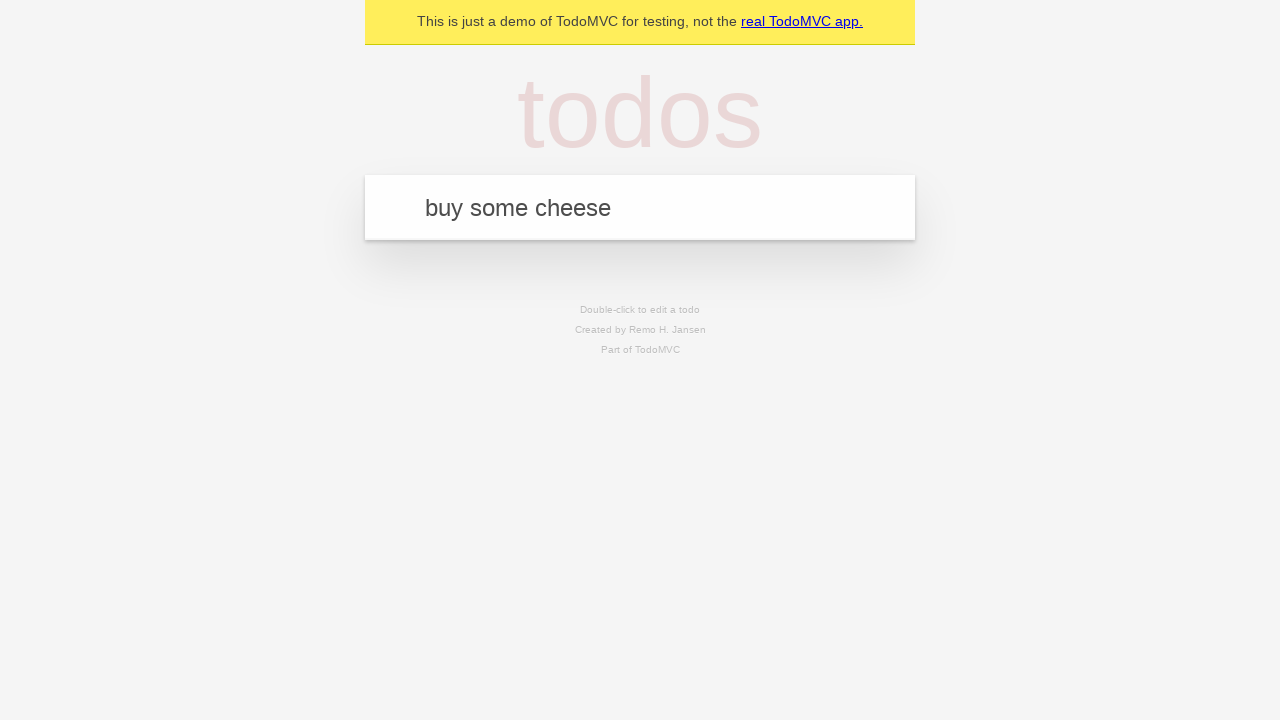

Pressed Enter to add first todo item on internal:attr=[placeholder="What needs to be done?"i]
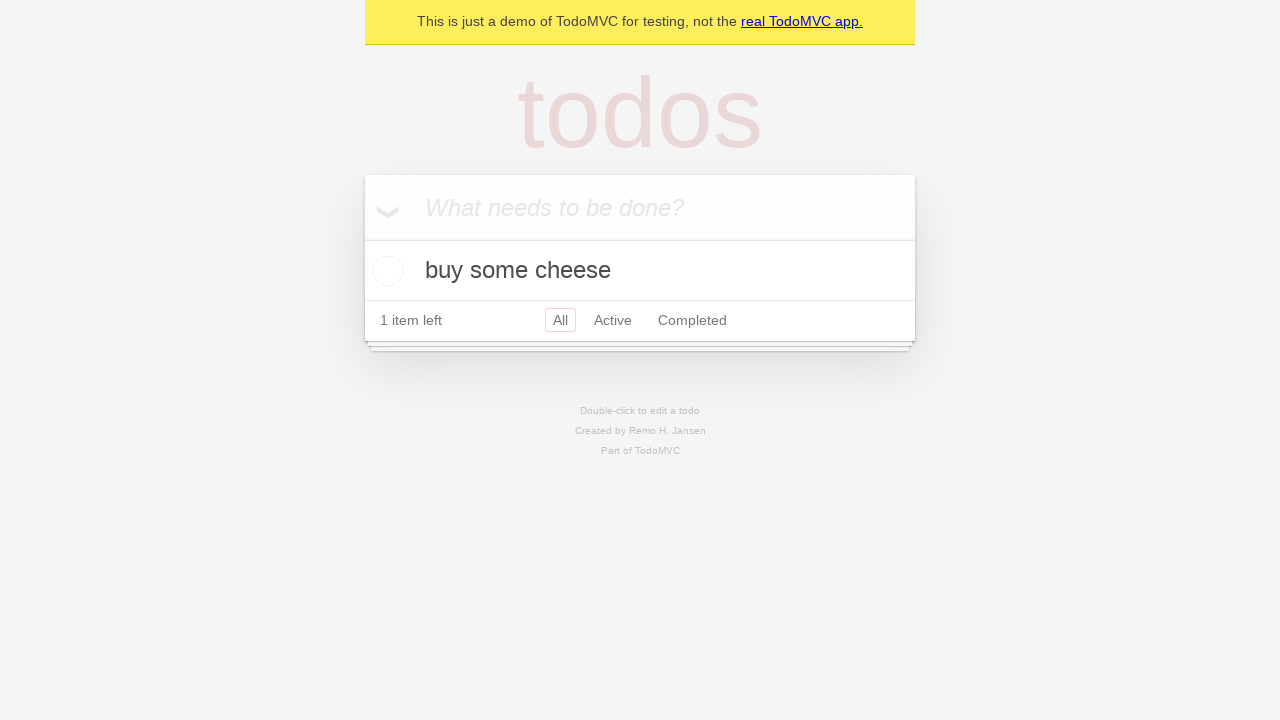

Filled todo input with 'feed the cat' on internal:attr=[placeholder="What needs to be done?"i]
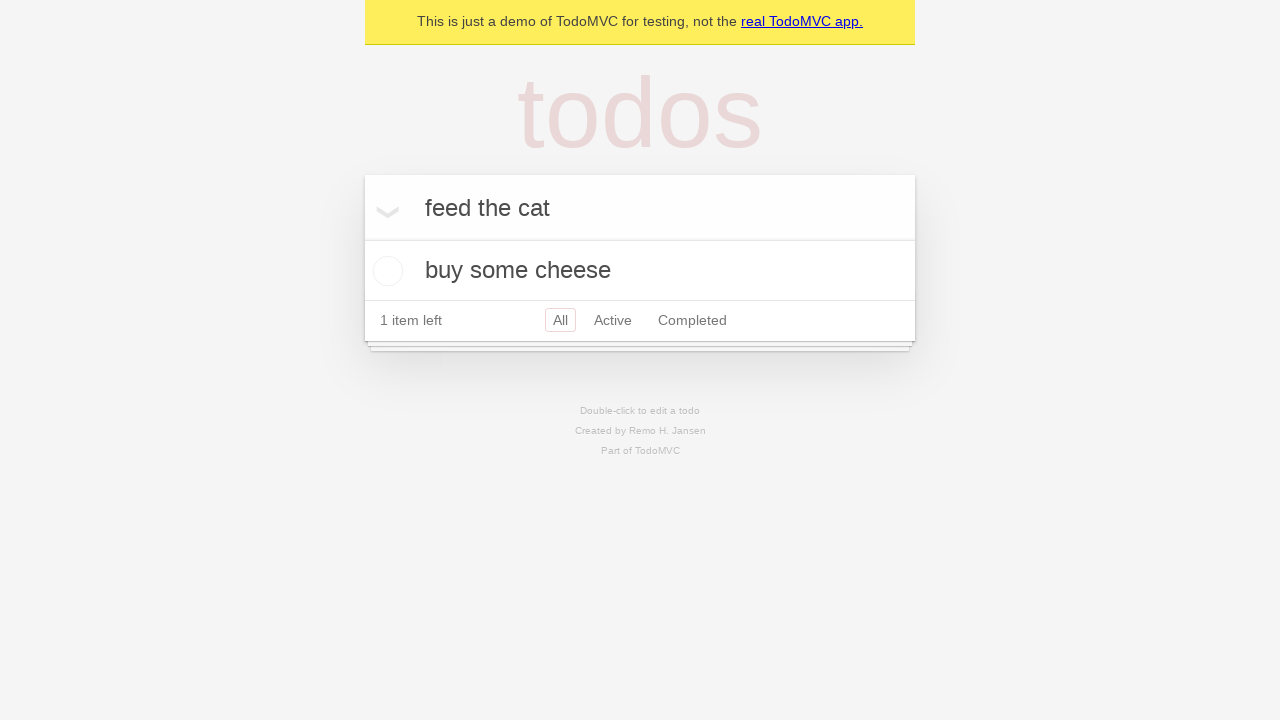

Pressed Enter to add second todo item on internal:attr=[placeholder="What needs to be done?"i]
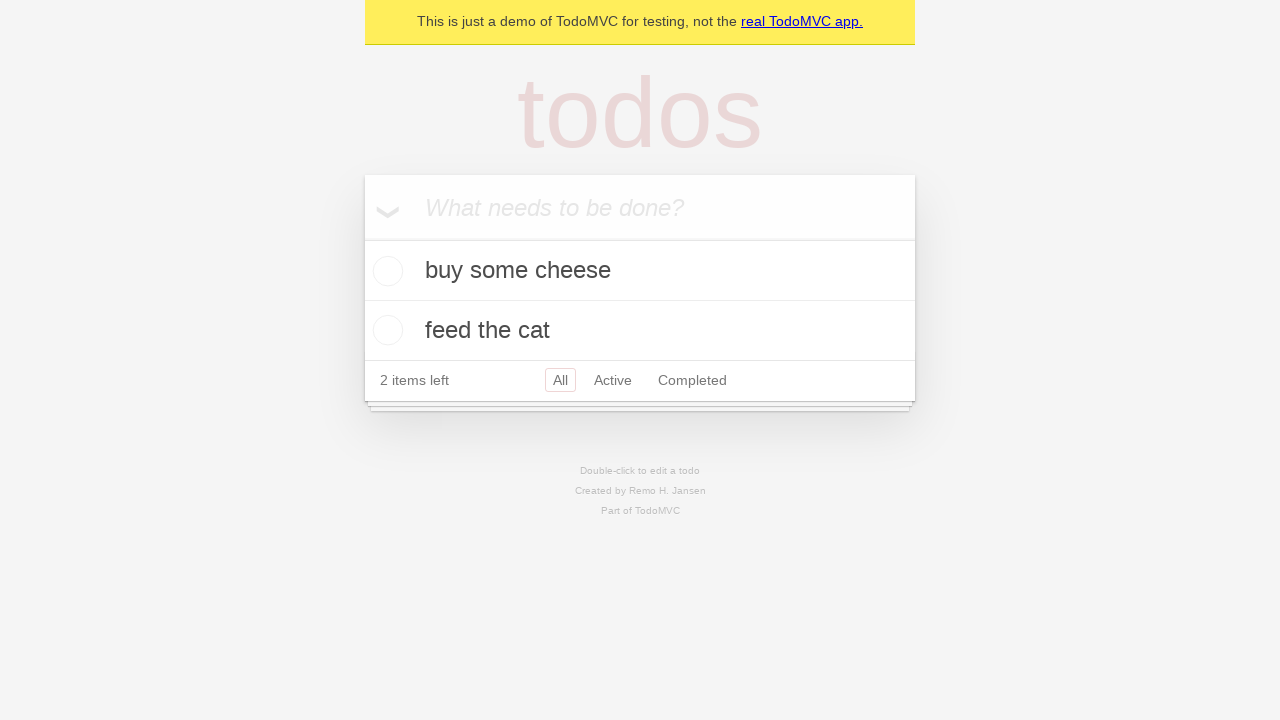

Filled todo input with 'book a doctors appointment' on internal:attr=[placeholder="What needs to be done?"i]
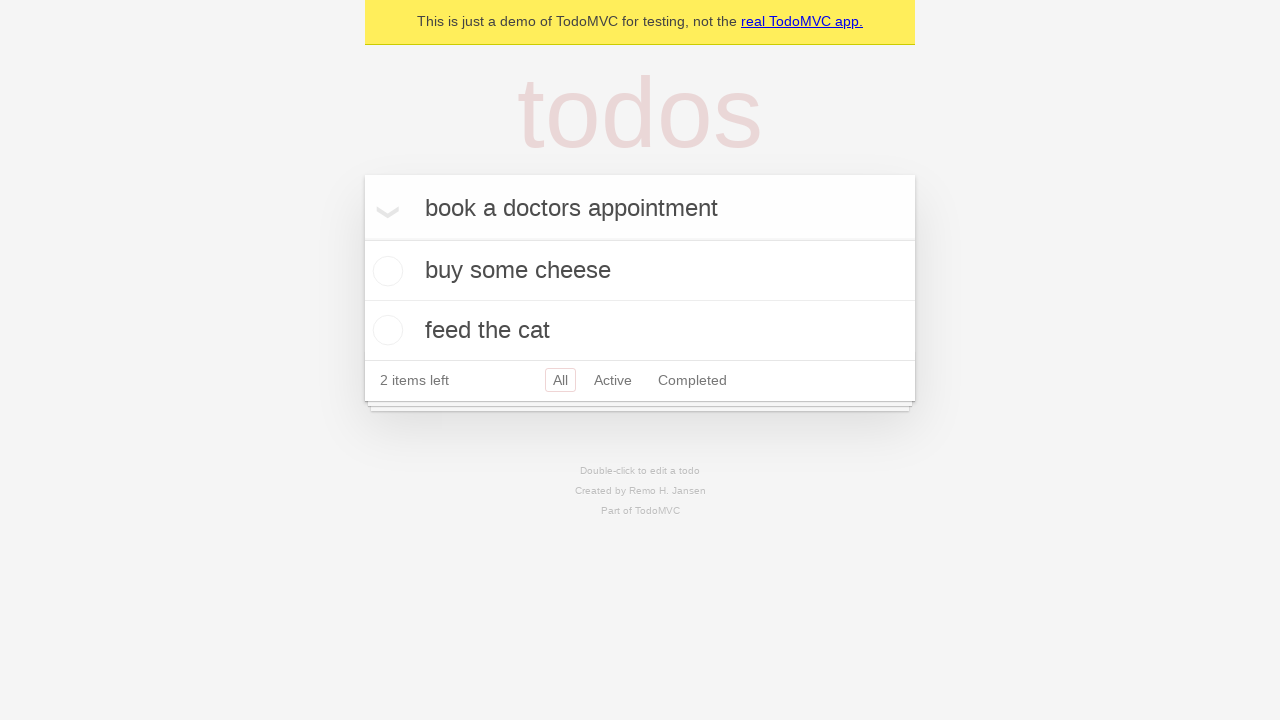

Pressed Enter to add third todo item on internal:attr=[placeholder="What needs to be done?"i]
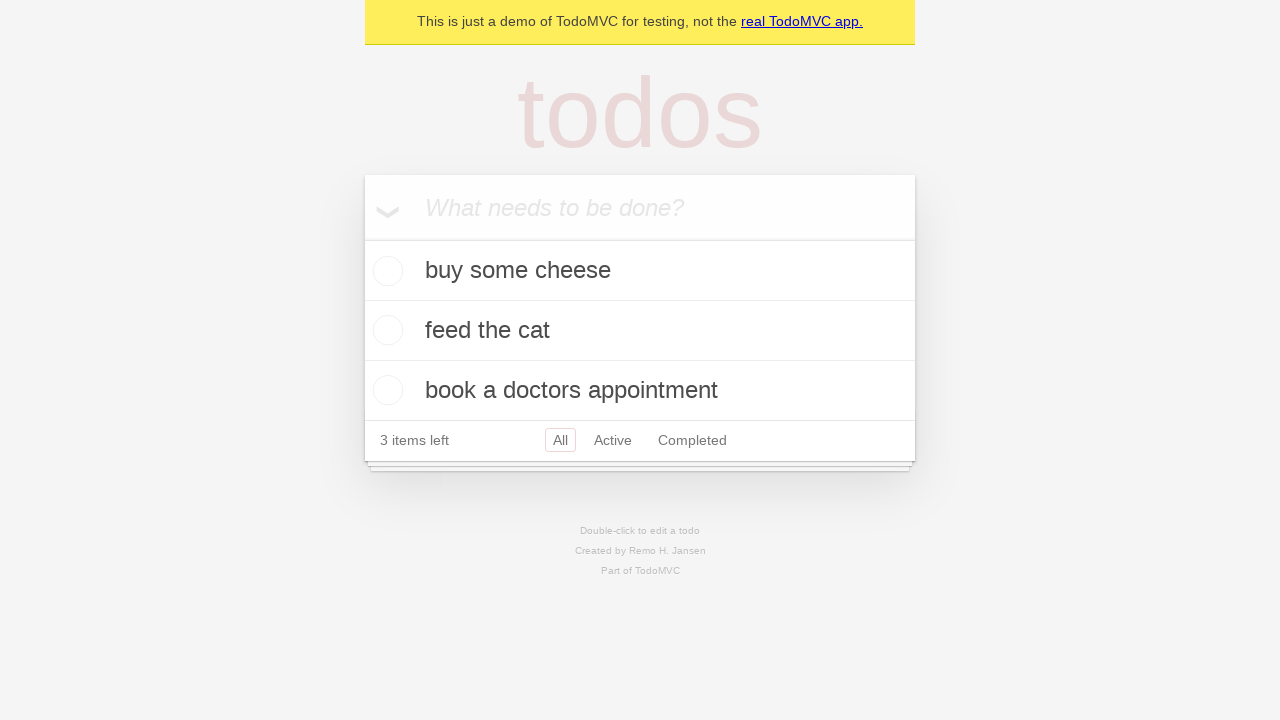

All three todo items loaded
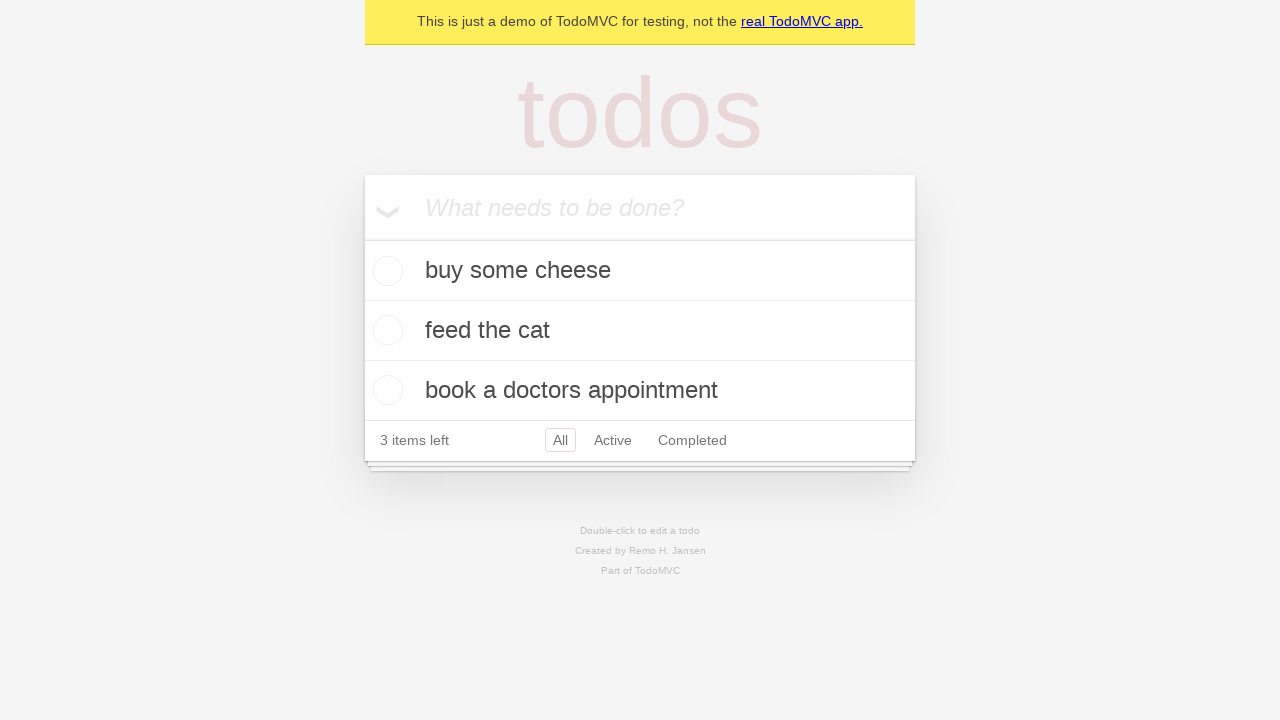

Located all todo items
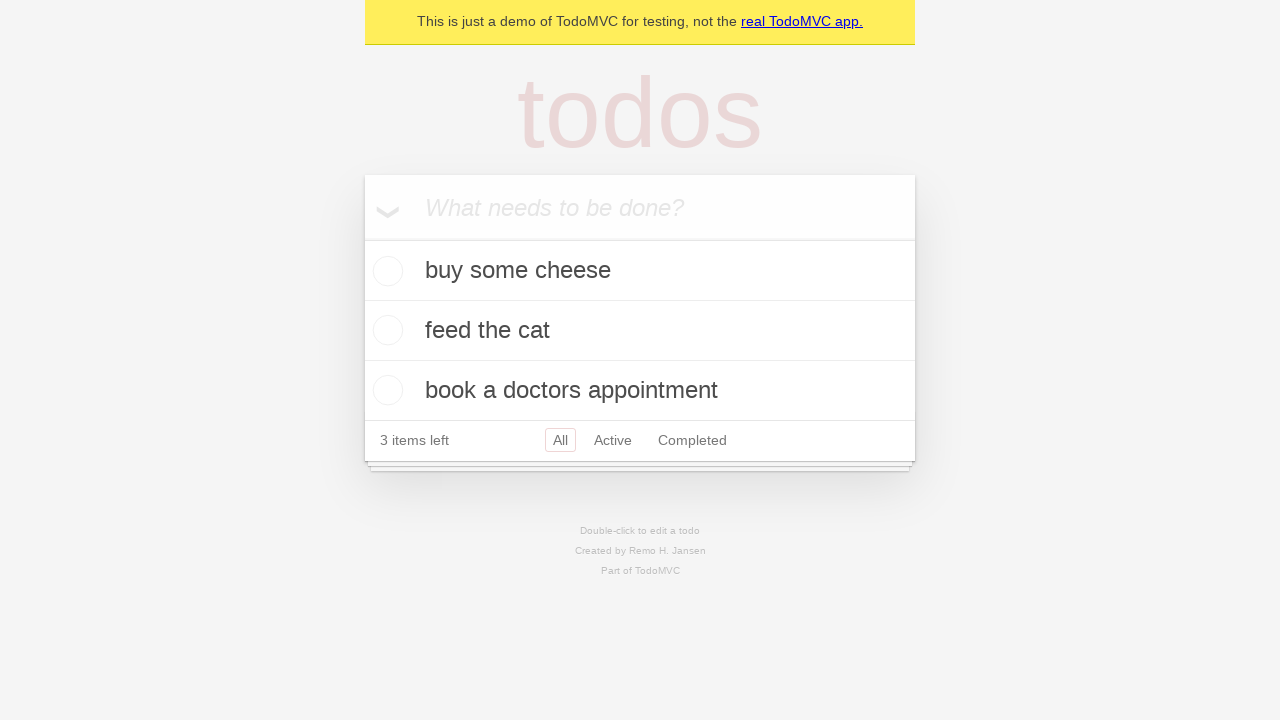

Selected second todo item
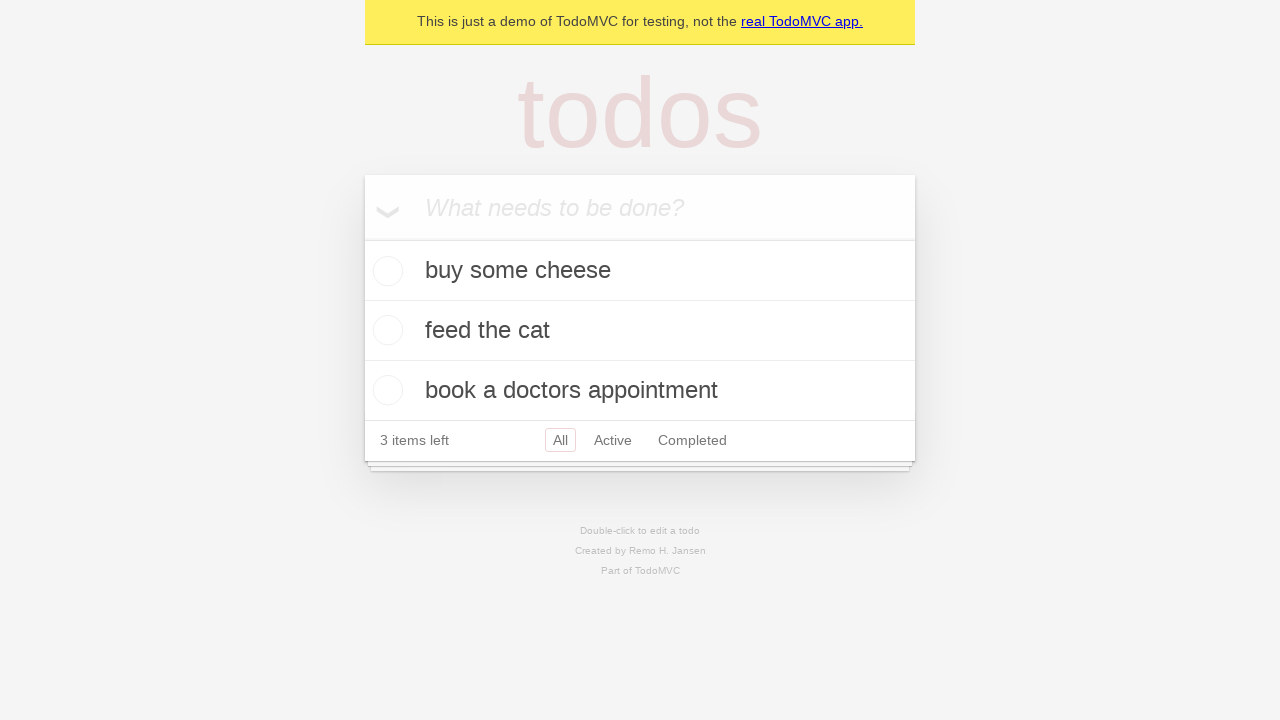

Double-clicked second todo item to enter edit mode at (640, 331) on internal:testid=[data-testid="todo-item"s] >> nth=1
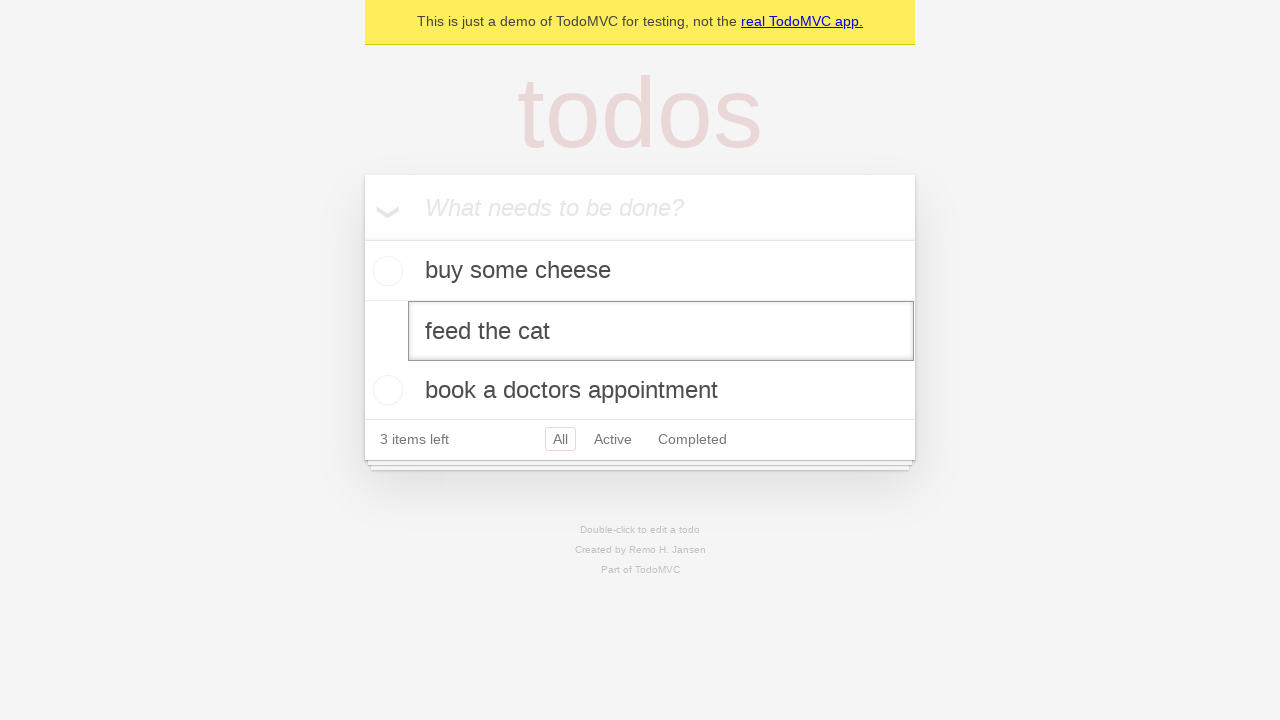

Filled edit field with new text 'buy some sausages' on internal:testid=[data-testid="todo-item"s] >> nth=1 >> internal:role=textbox[nam
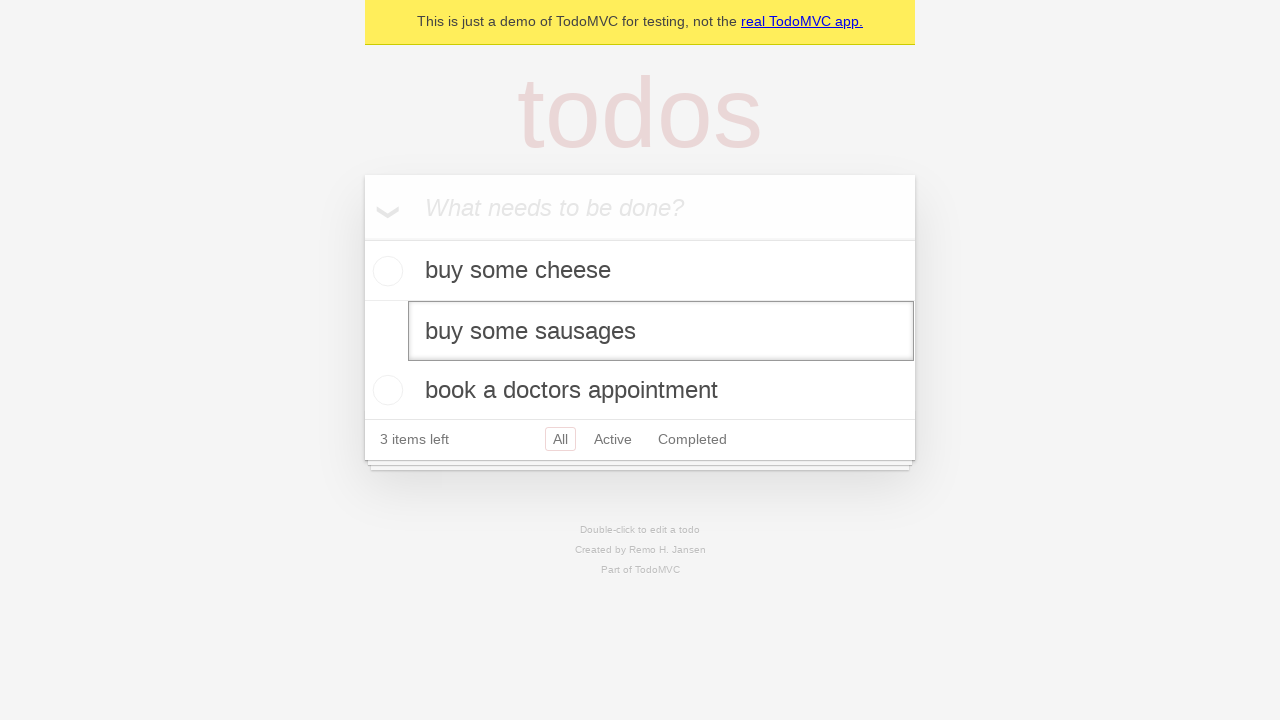

Pressed Enter to save edited todo item on internal:testid=[data-testid="todo-item"s] >> nth=1 >> internal:role=textbox[nam
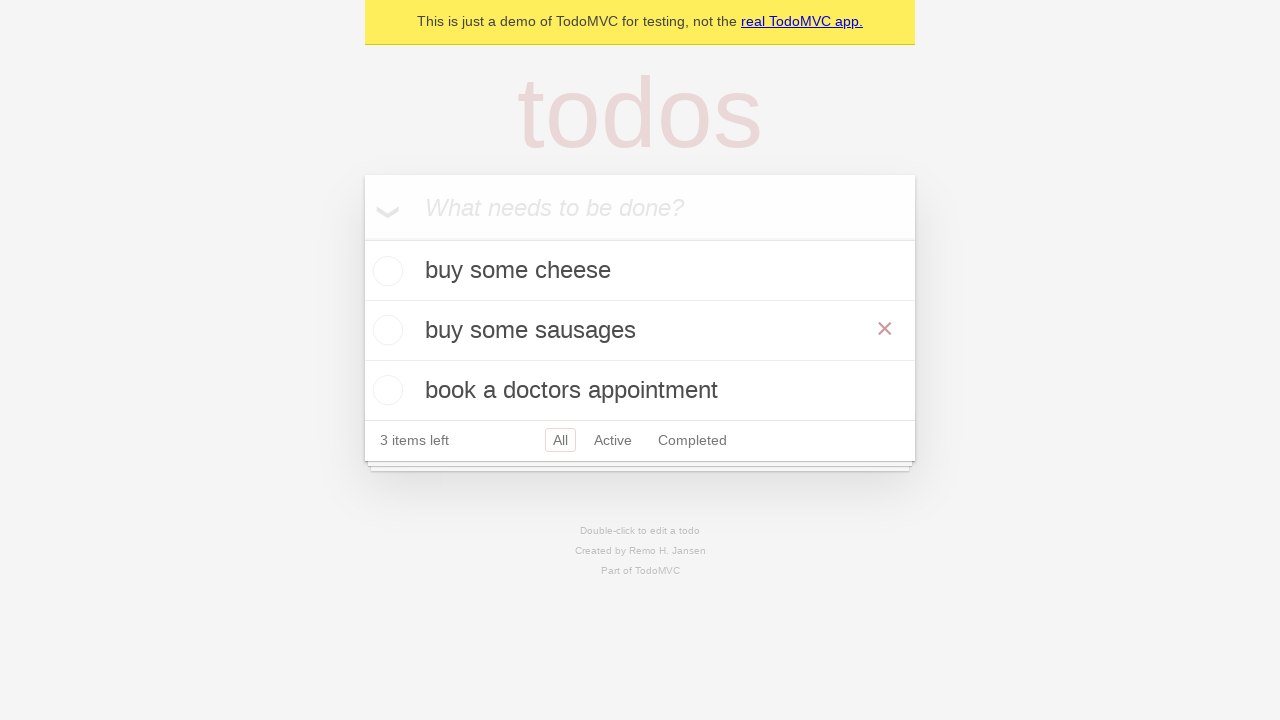

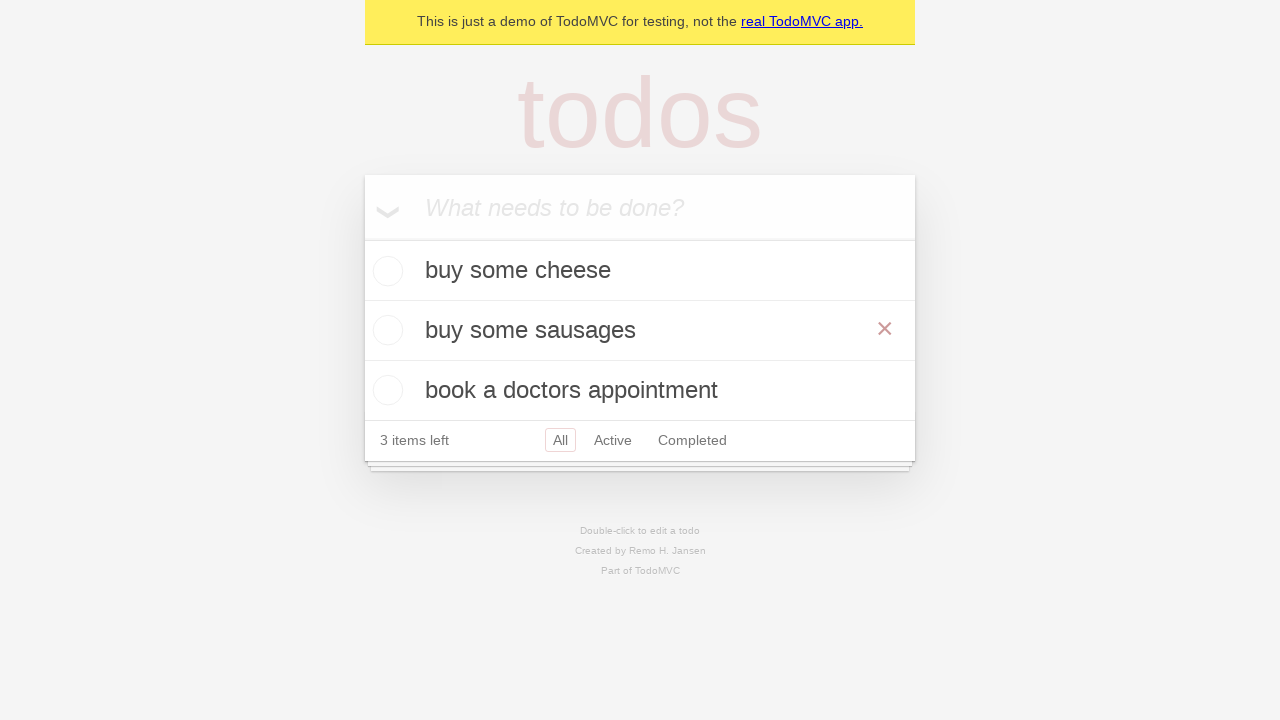